Tests radio button functionality on the Materialize CSS documentation page by clicking on a radio button and verifying its state

Starting URL: https://materializecss.com/radio-buttons.html

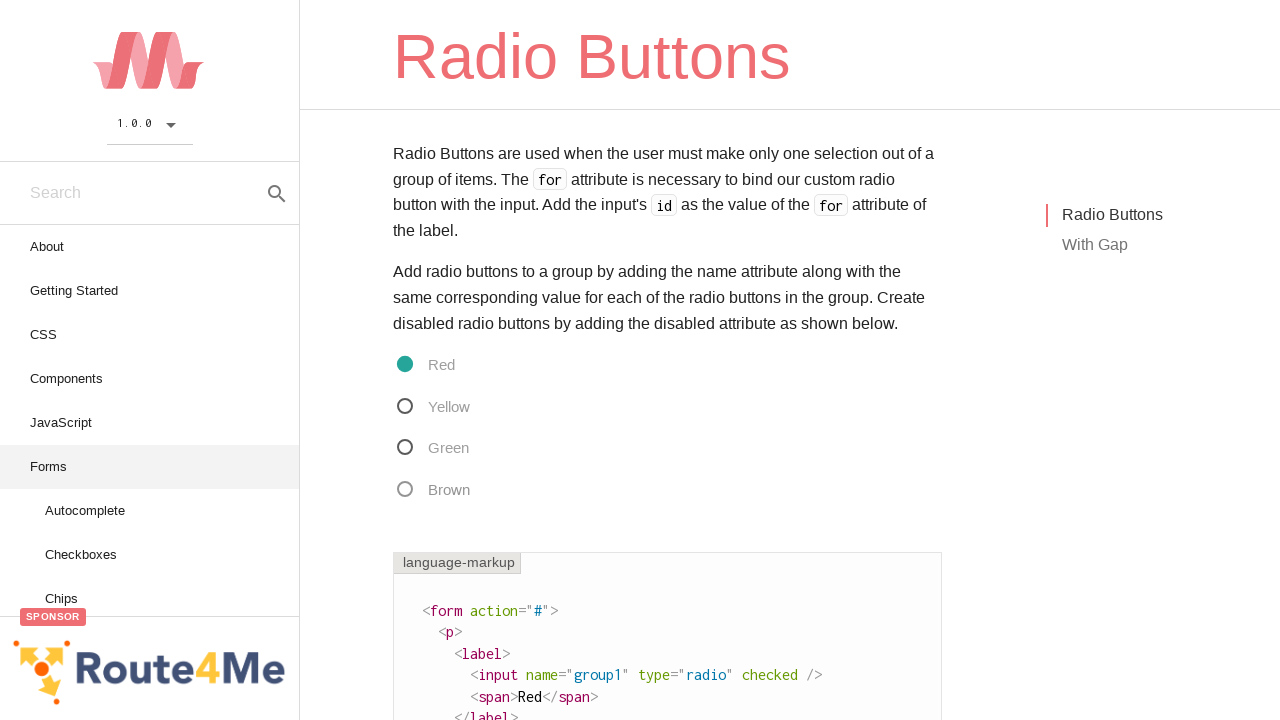

Waited for the third radio button option to be visible
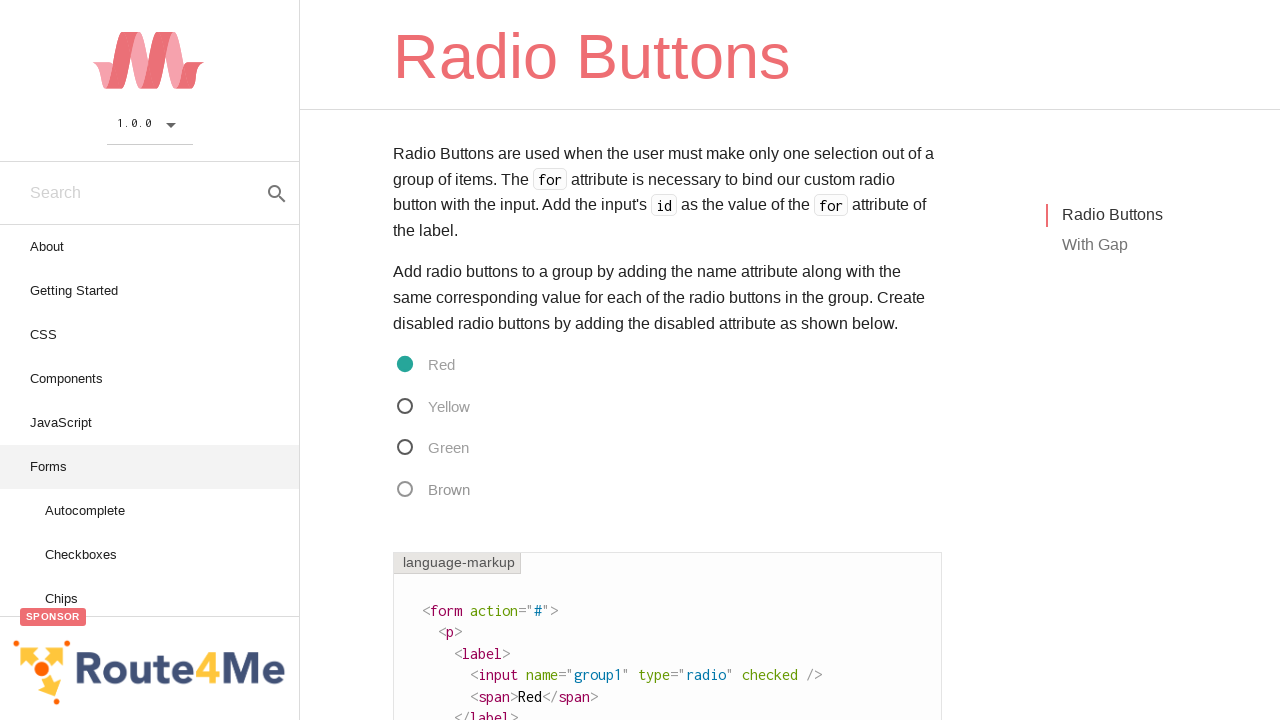

Clicked the third radio button option at (431, 448) on xpath=//*[@id='radio']/form/p[3]/label/span
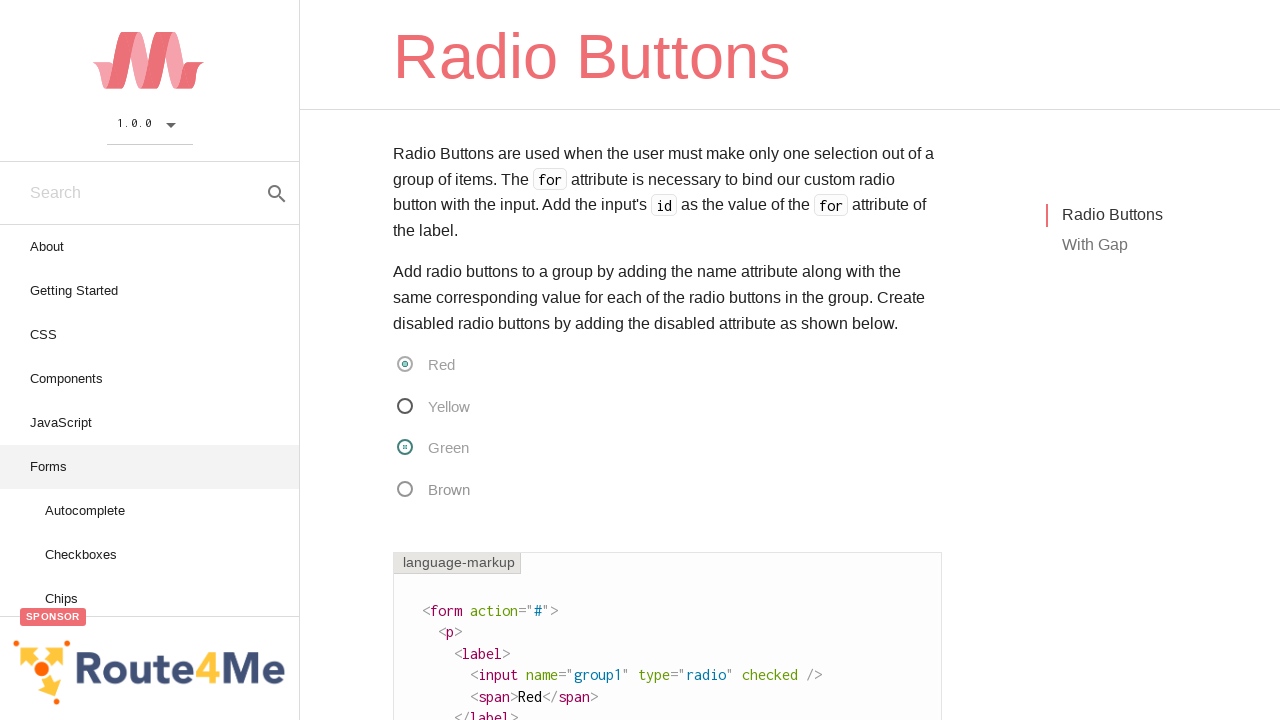

Waited for the radio button selection to register
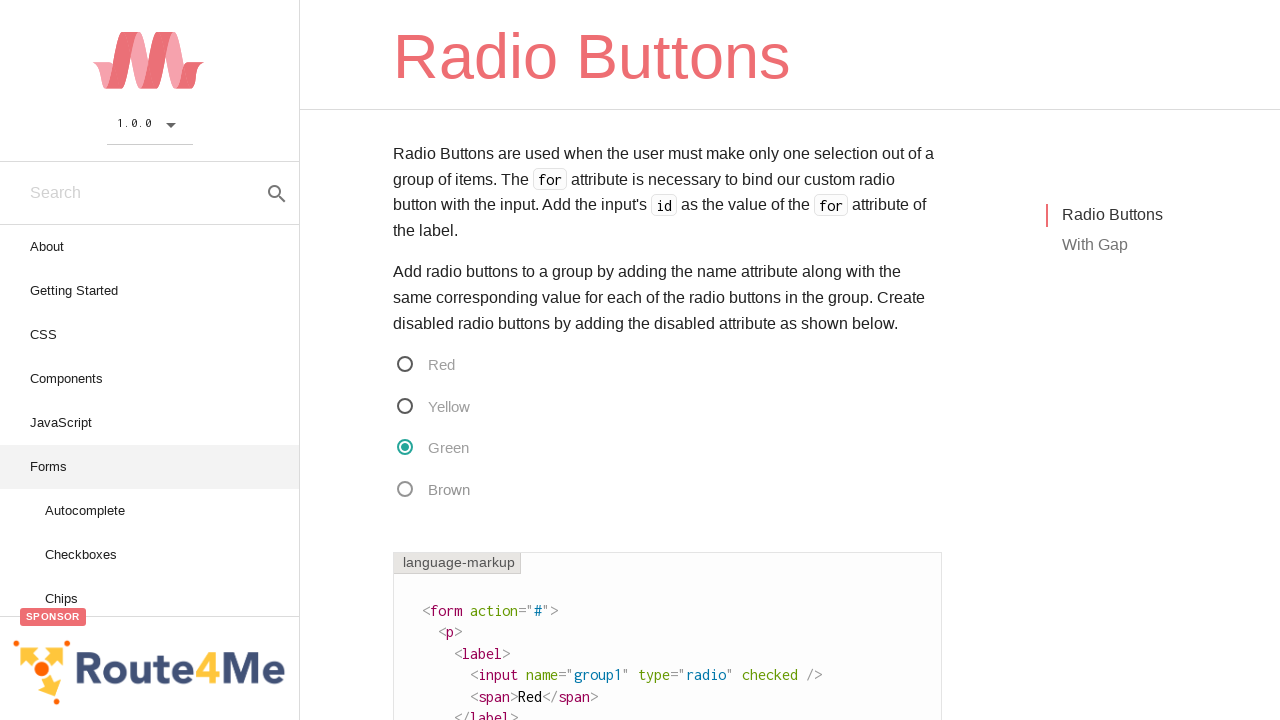

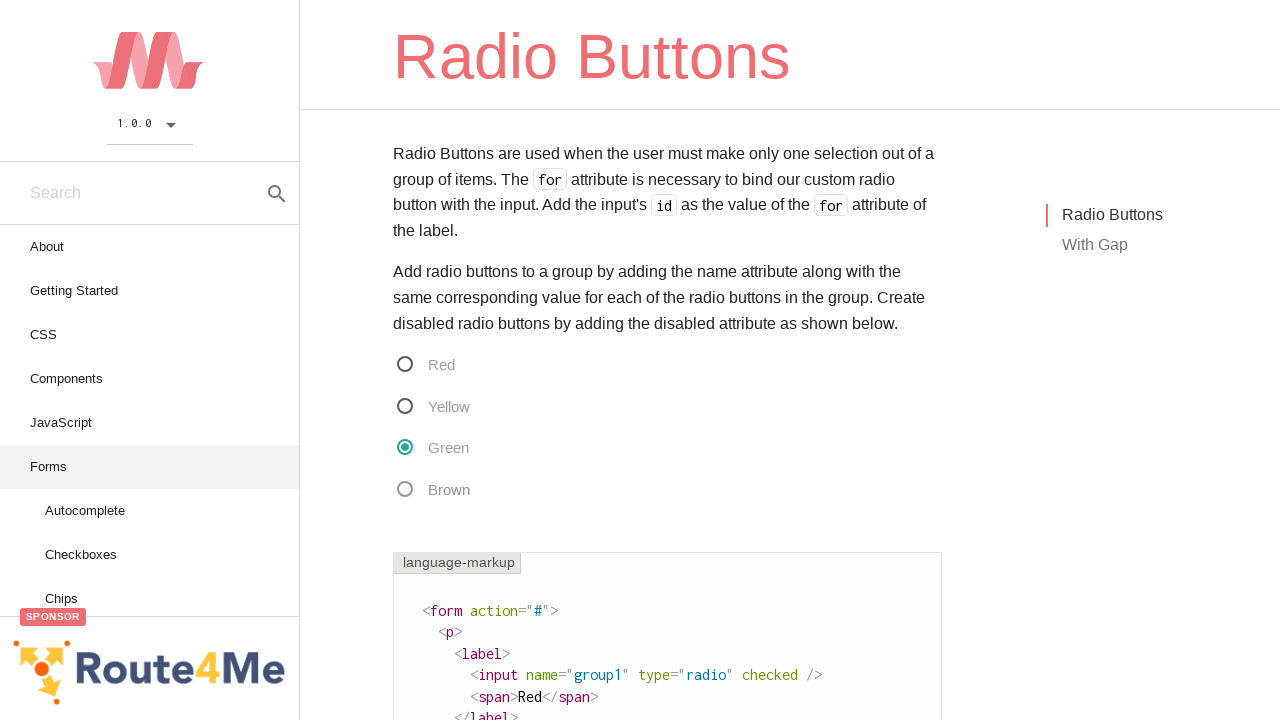